Tests tab switching by opening a new tab, verifying content, closing it, and returning to parent tab

Starting URL: https://rahulshettyacademy.com/AutomationPractice/

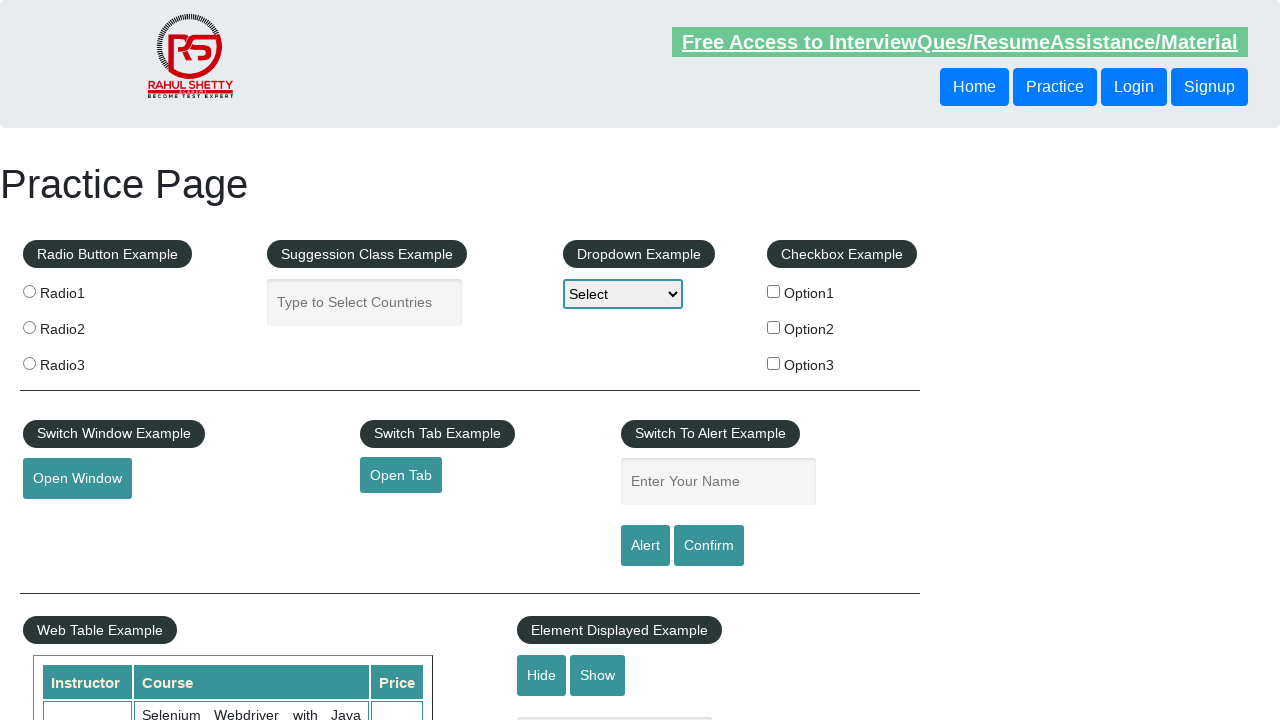

Clicked button to open new tab at (401, 475) on #opentab
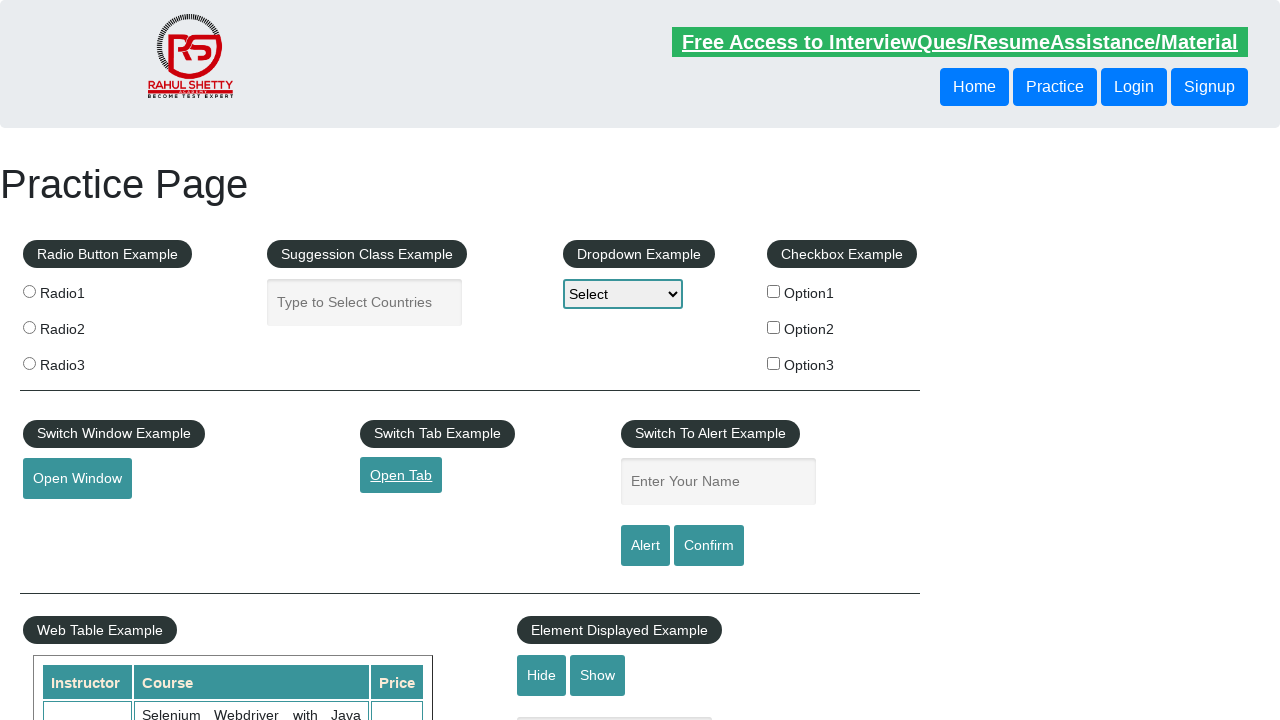

New tab opened and page object captured
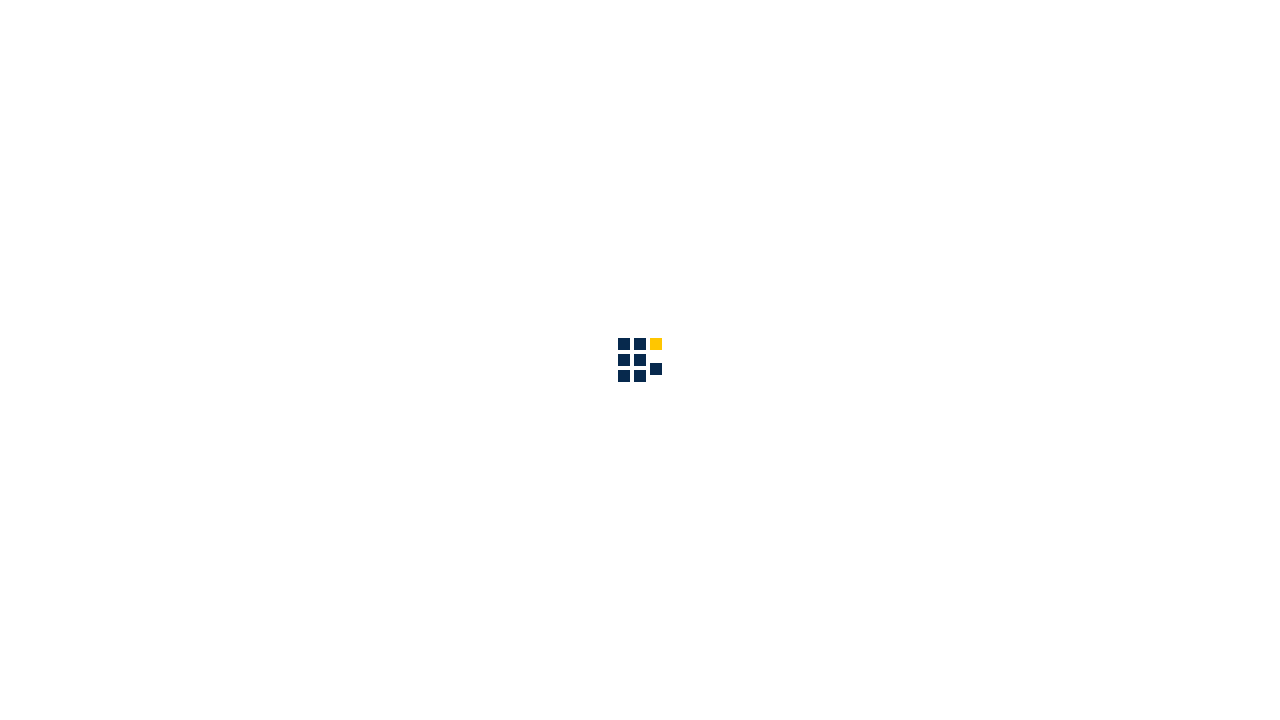

Navigation menu loaded in new tab
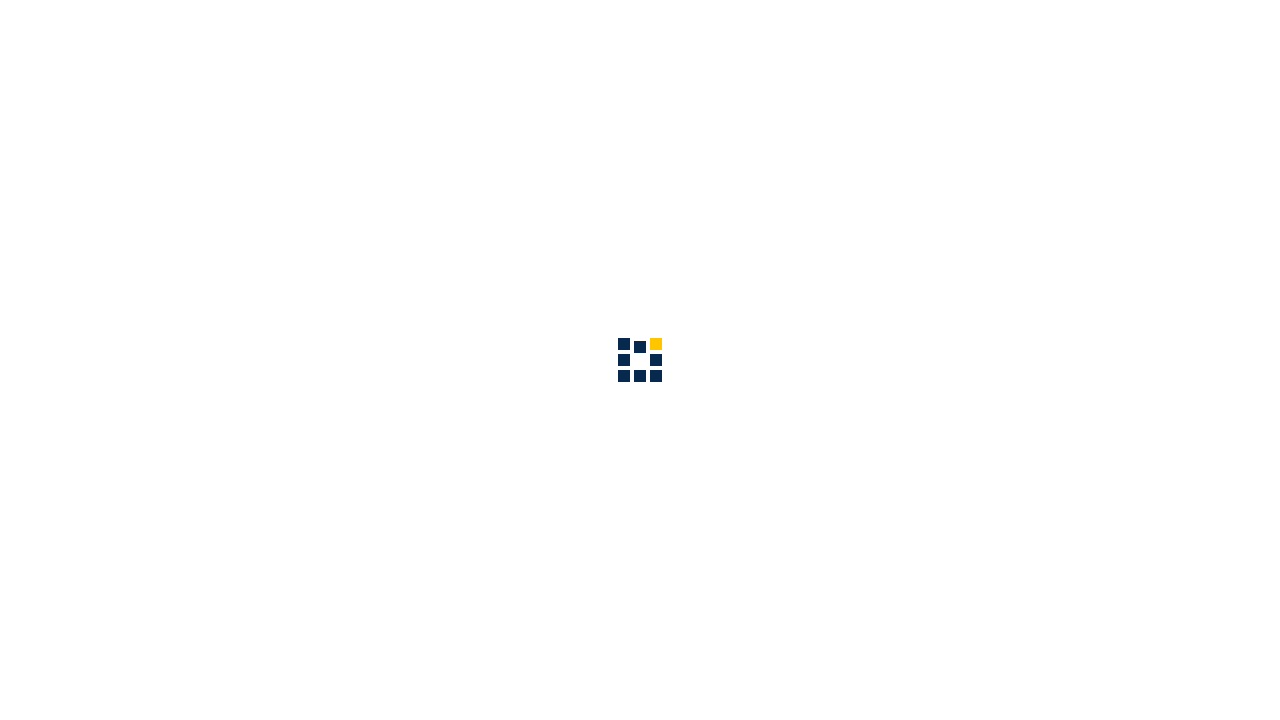

Closed the new tab
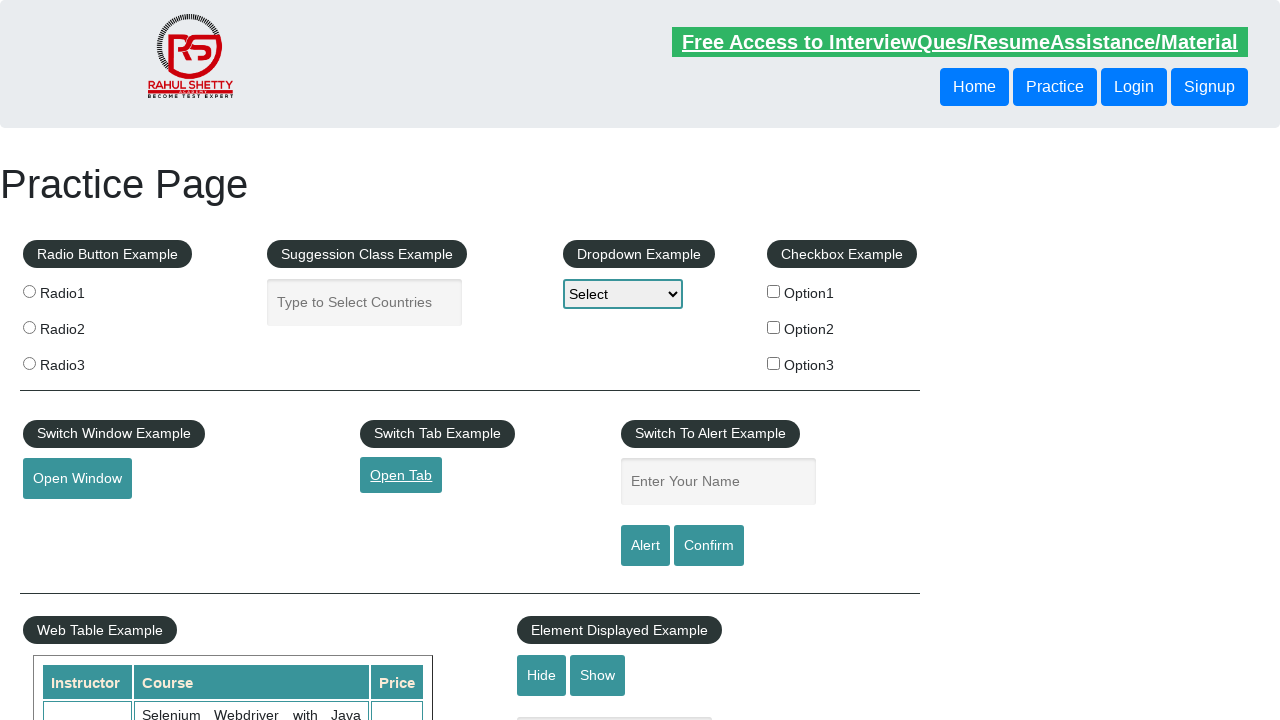

Verified parent tab still displays sign in button after closing child tab
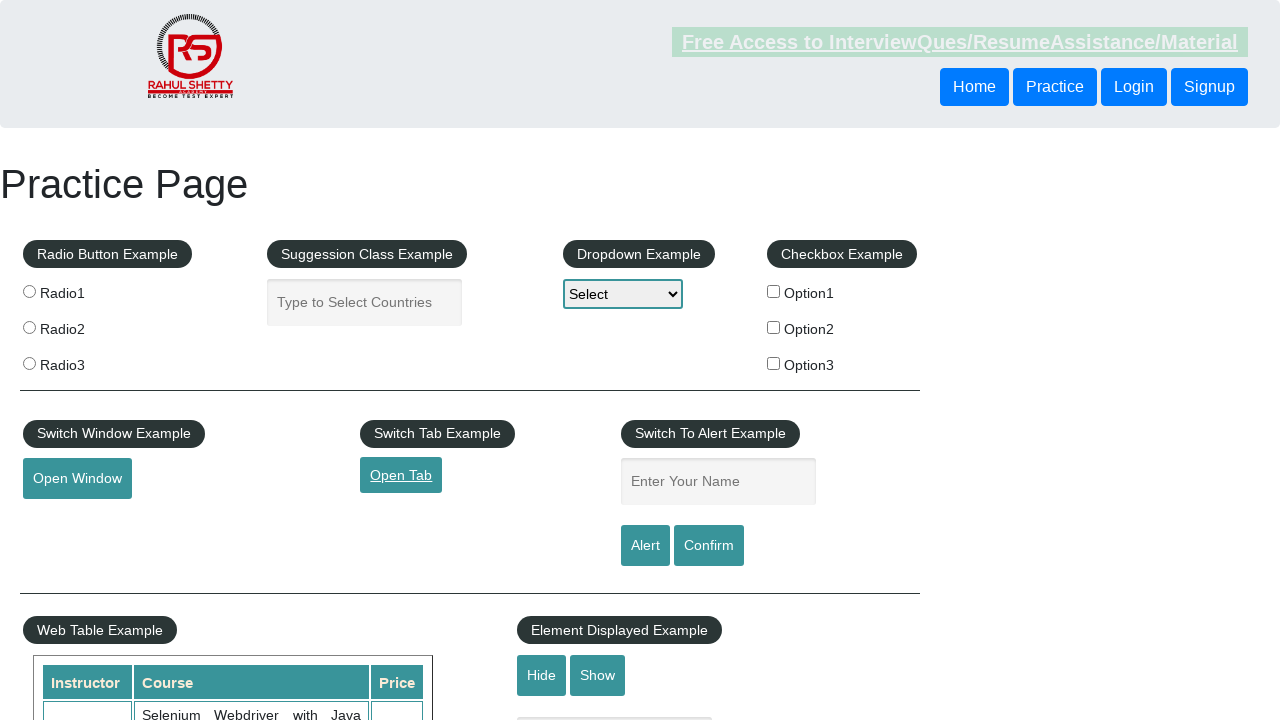

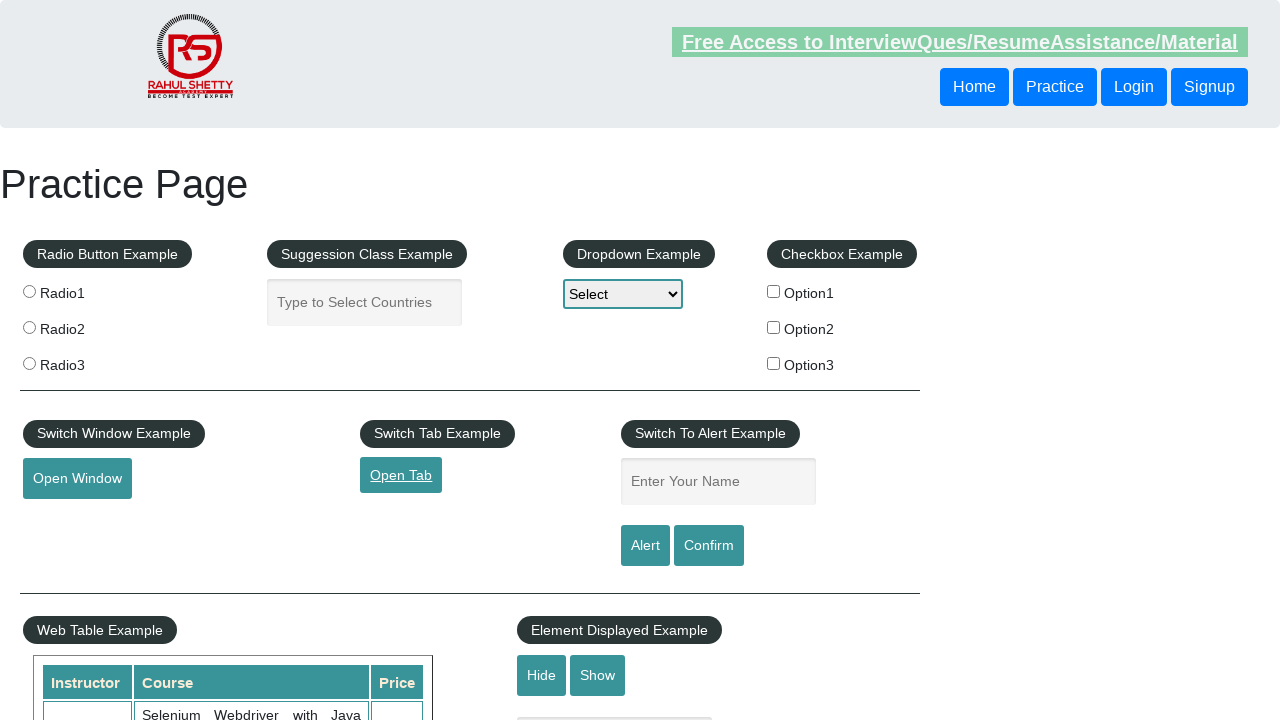